Tests the price sorting functionality on BlueStone jewelry website by navigating to Diamond Rings category via hover menu, then selecting "Price Low to High" sort option and verifying the page updates with sorted results.

Starting URL: https://www.bluestone.com/

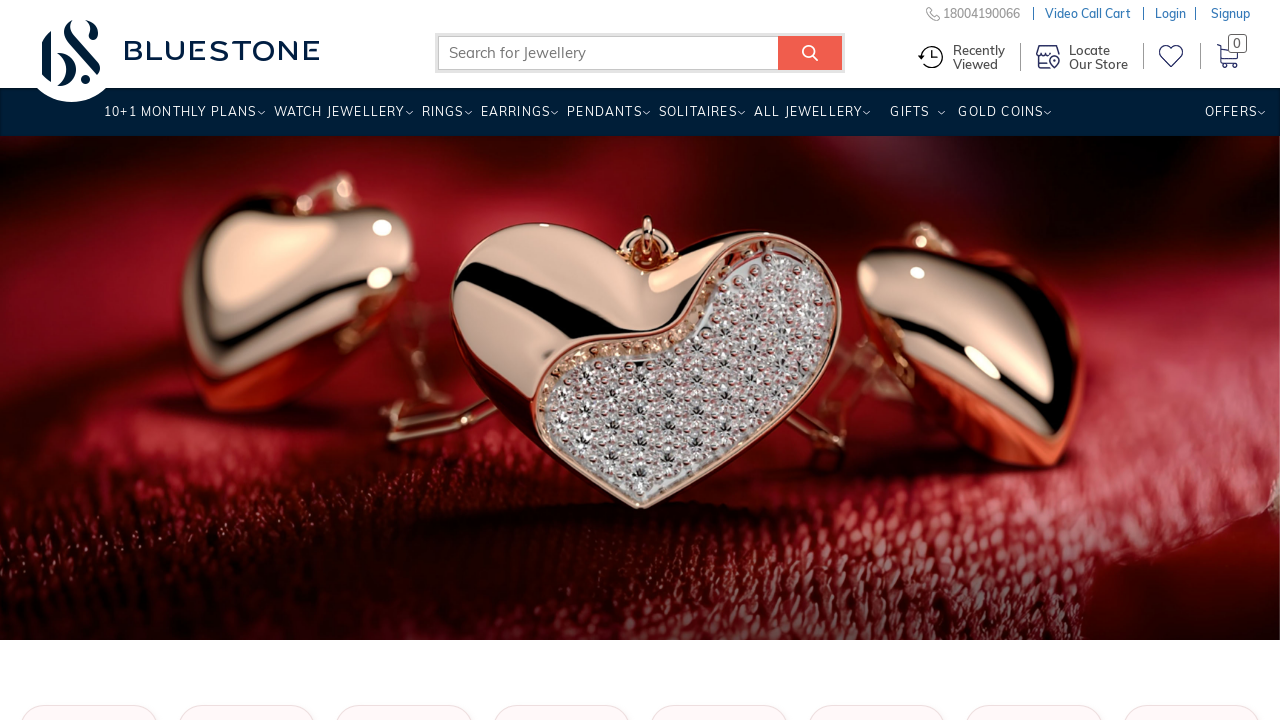

Hovered over Rings menu to reveal dropdown at (442, 119) on xpath=//a[text()='Rings ']
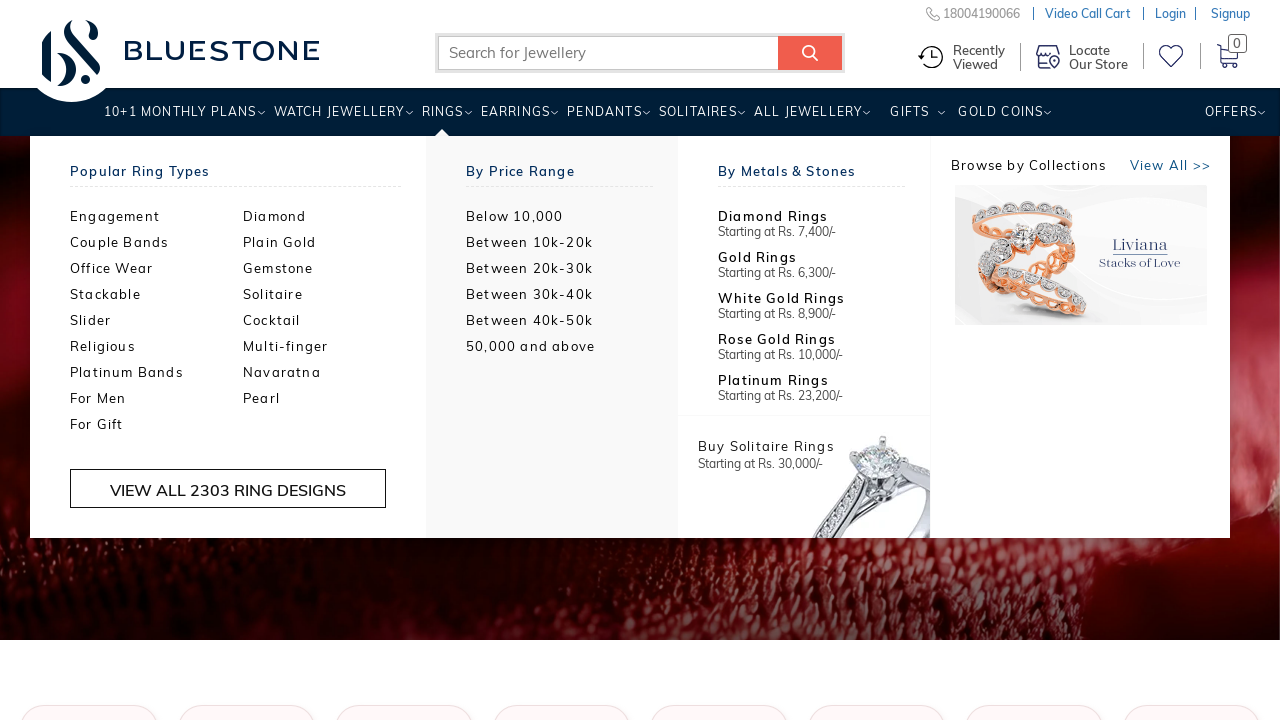

Clicked on Diamond Rings option at (330, 216) on xpath=//a[text()='Diamond']
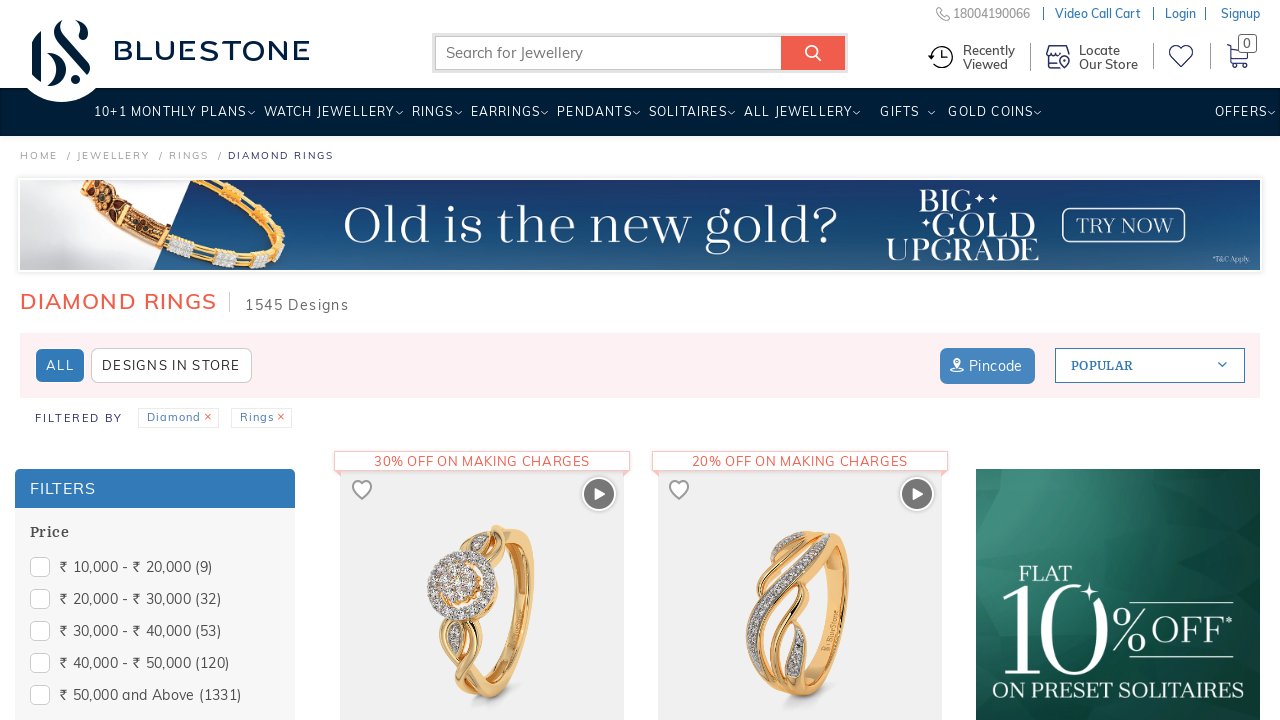

Product listing loaded with price elements visible
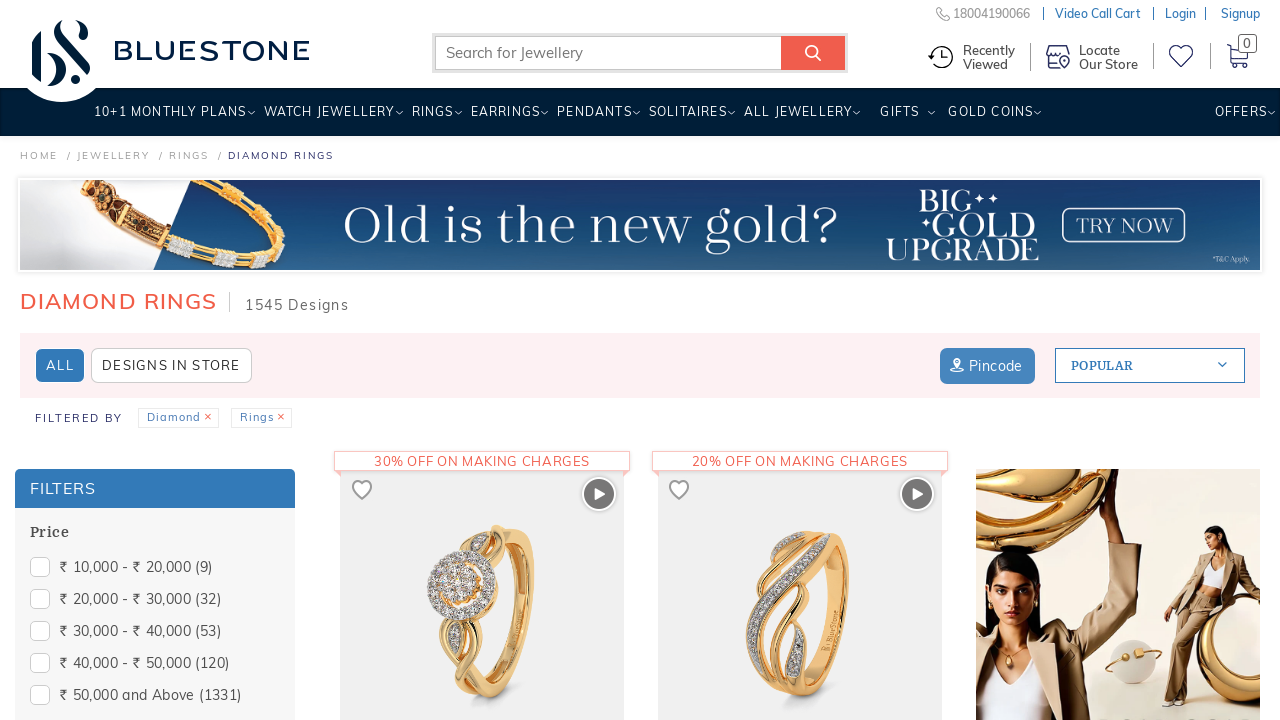

Hovered over sort dropdown menu at (1150, 366) on xpath=//span[contains(@class, 'view-by-wrap')]
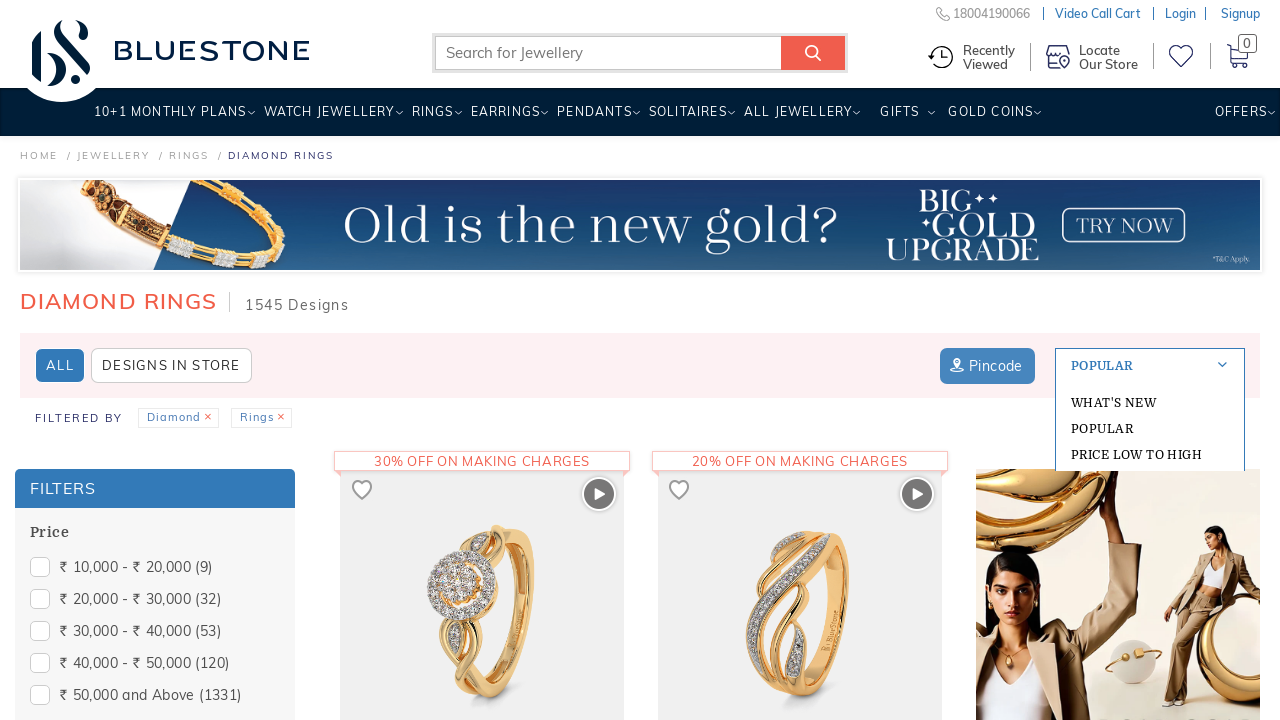

Clicked on 'Price Low to High' sort option at (1150, 454) on xpath=//a[text()='Price Low to High ']
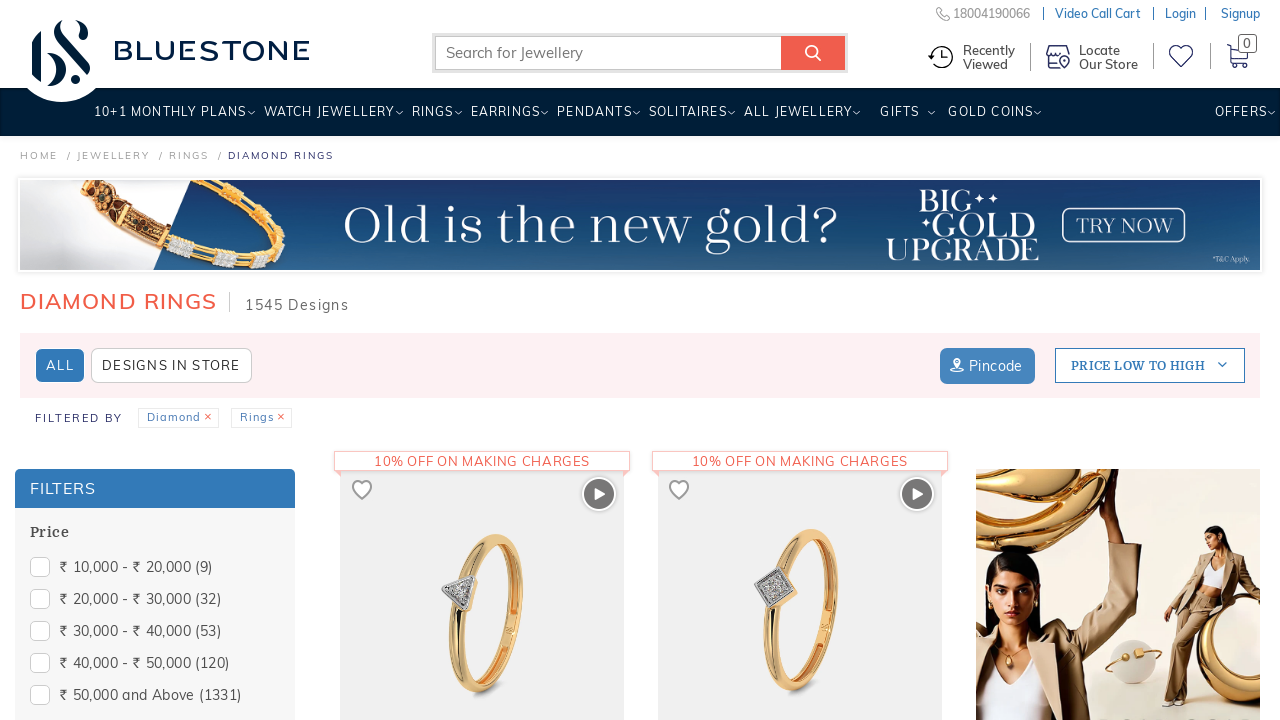

Sorted results loaded successfully
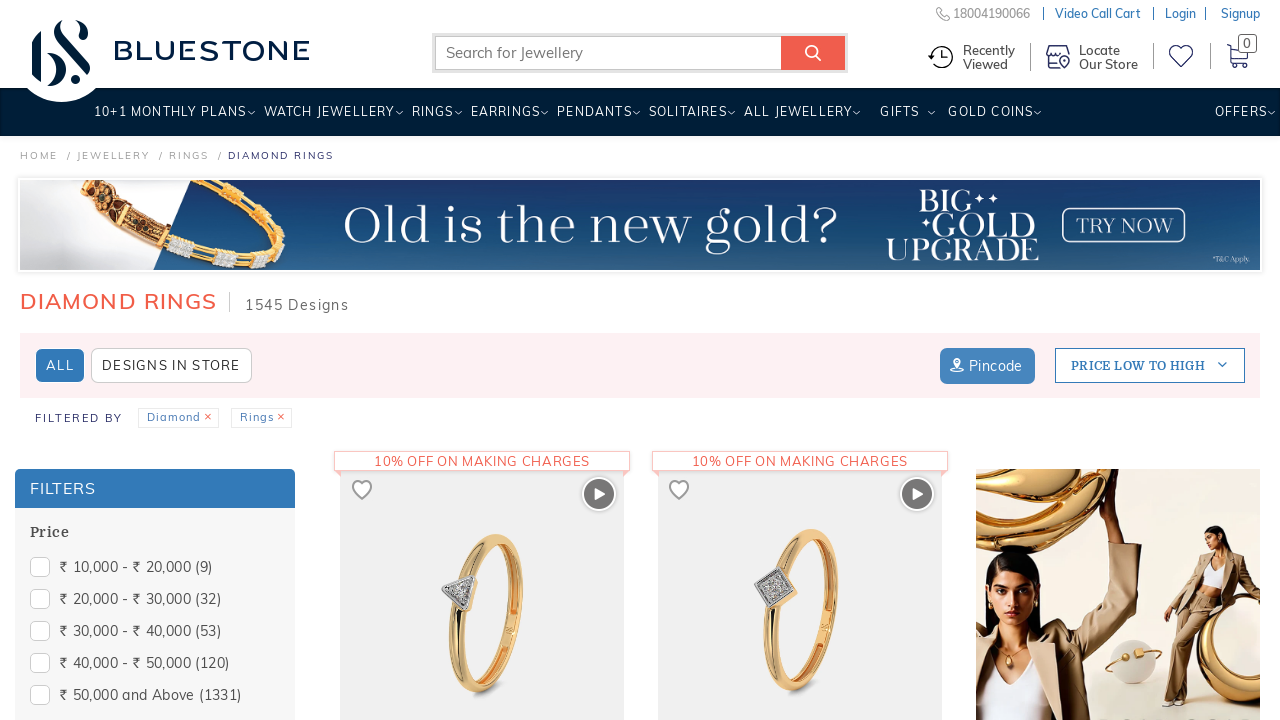

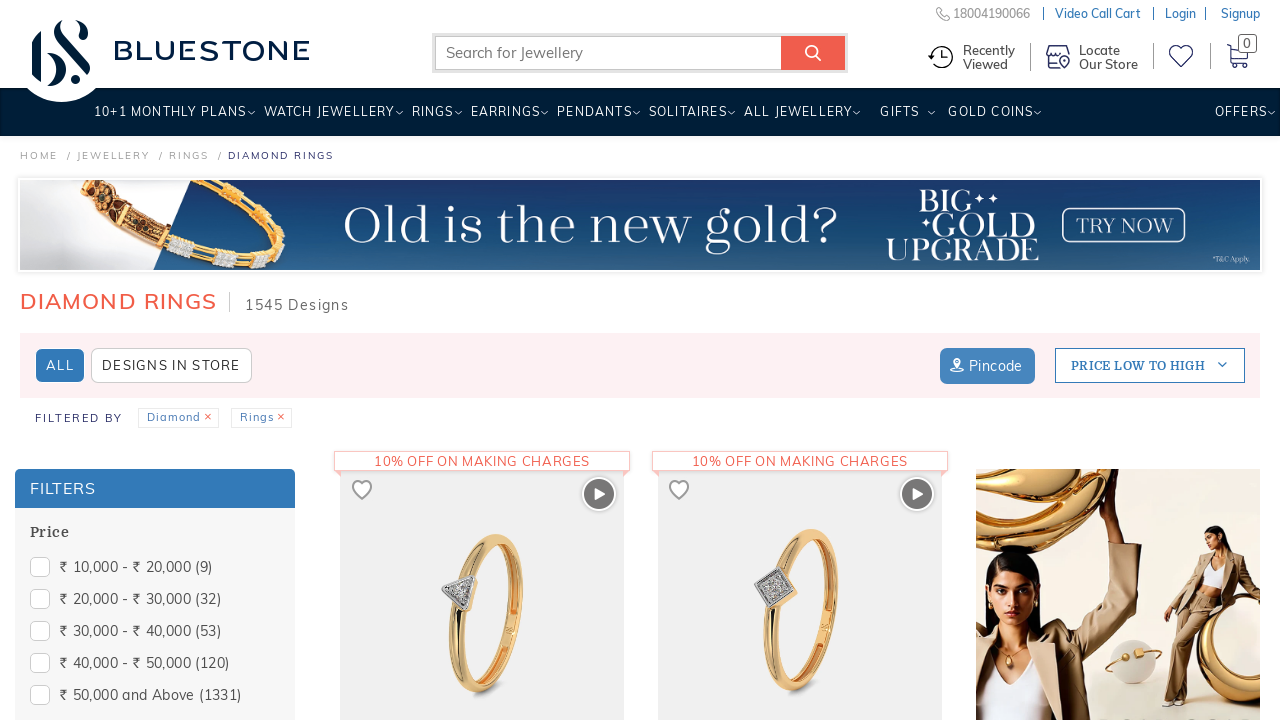